Tests data table sorting with attributes by clicking the dues column header and verifying values are sorted in ascending order

Starting URL: http://the-internet.herokuapp.com/tables

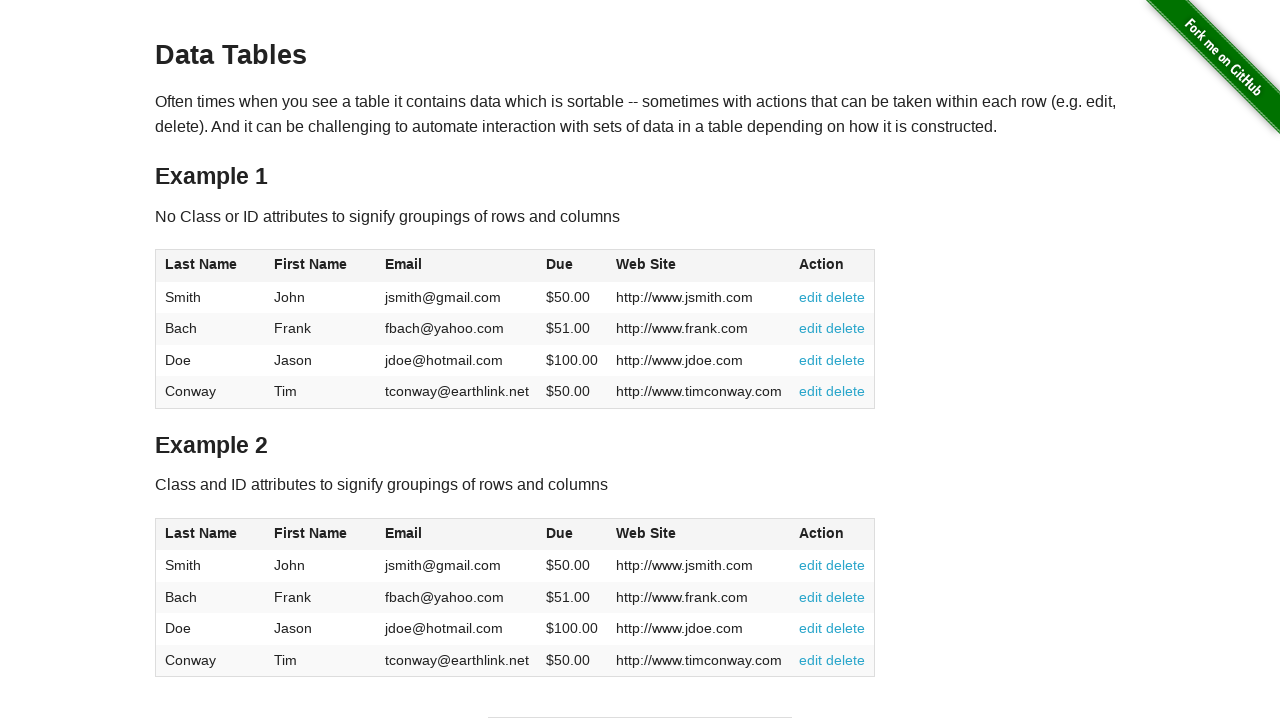

Navigated to the-internet.herokuapp.com/tables
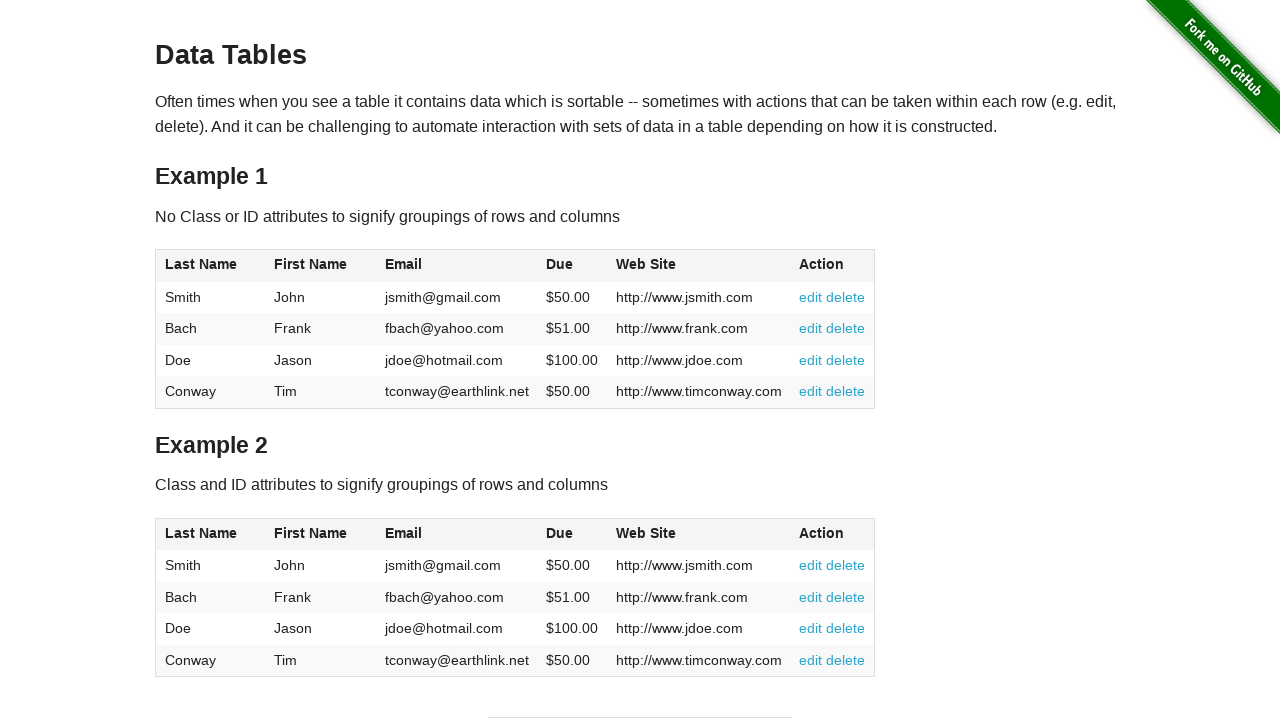

Clicked dues column header to sort table in ascending order at (560, 533) on #table2 thead .dues
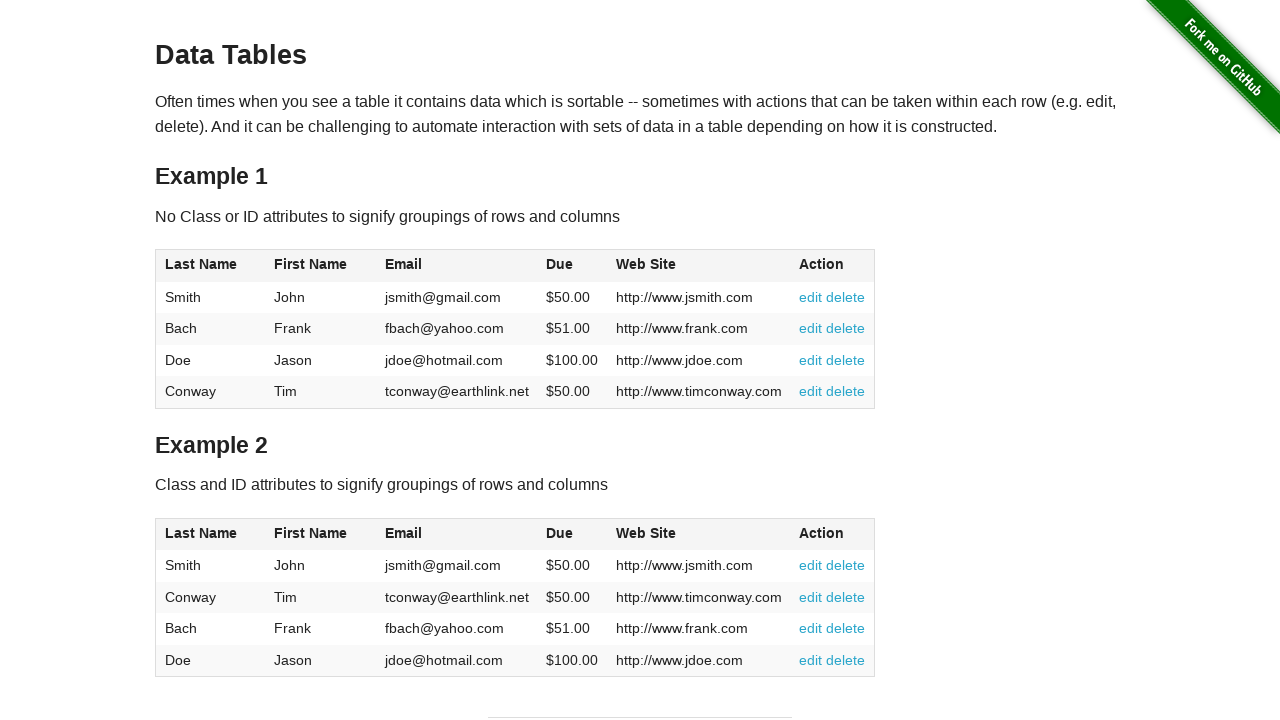

Verified table data is present after sorting
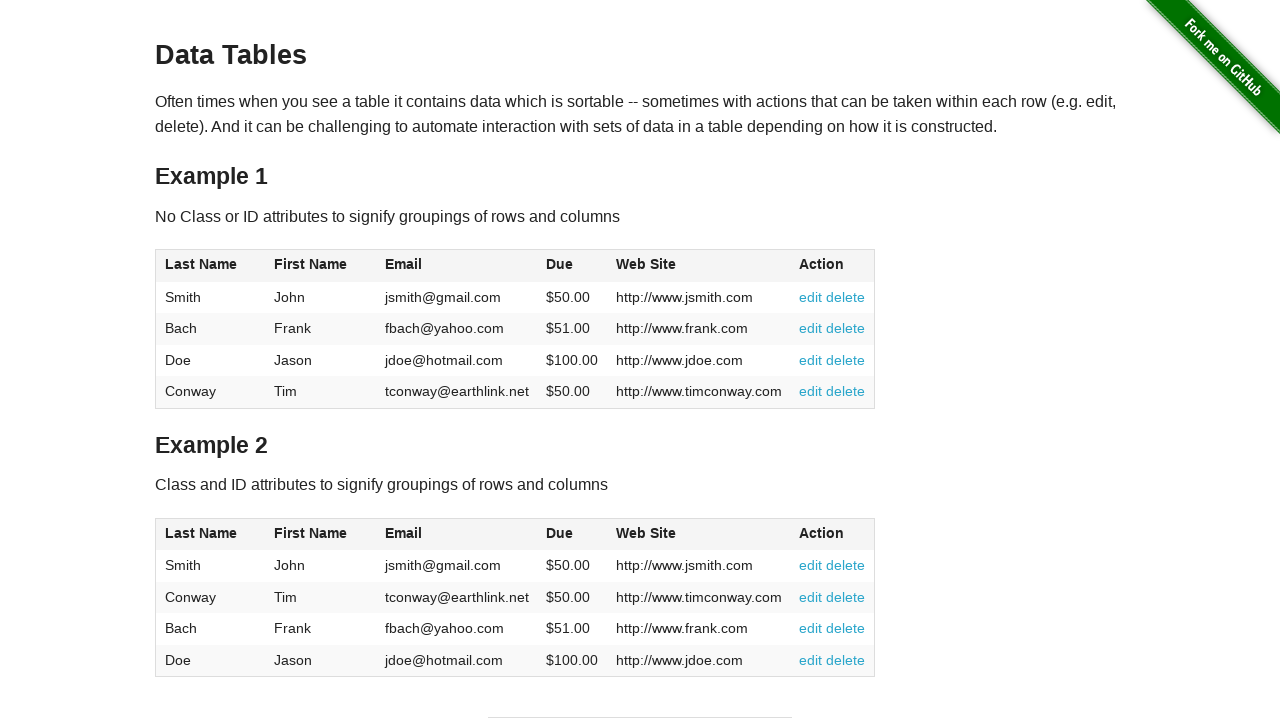

Extracted dues values from table: [50.0, 50.0, 51.0, 100.0]
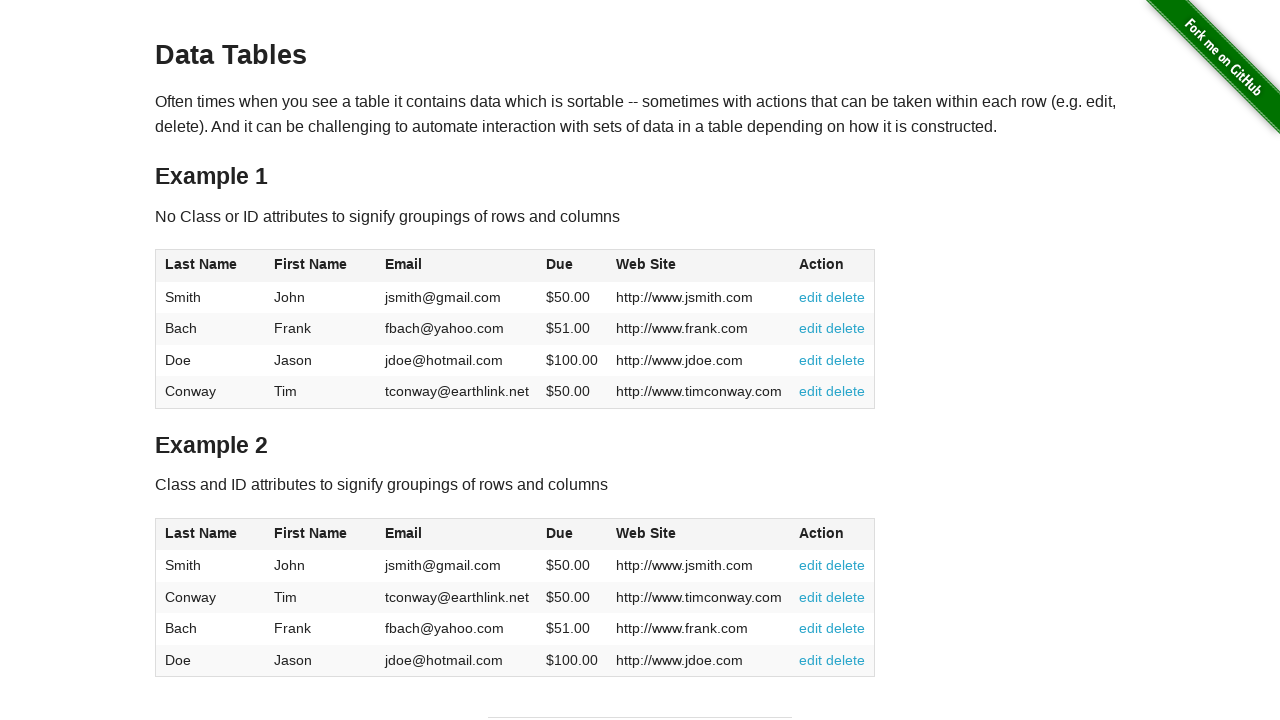

Confirmed dues values are sorted in ascending order
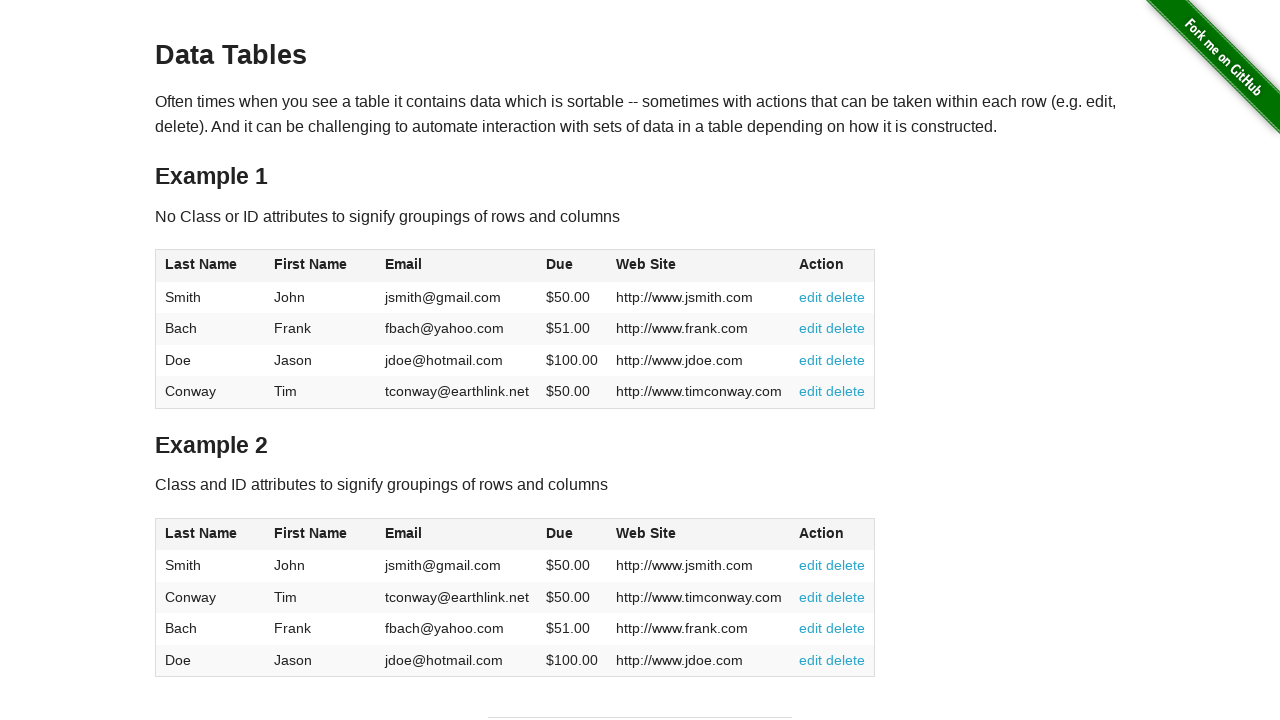

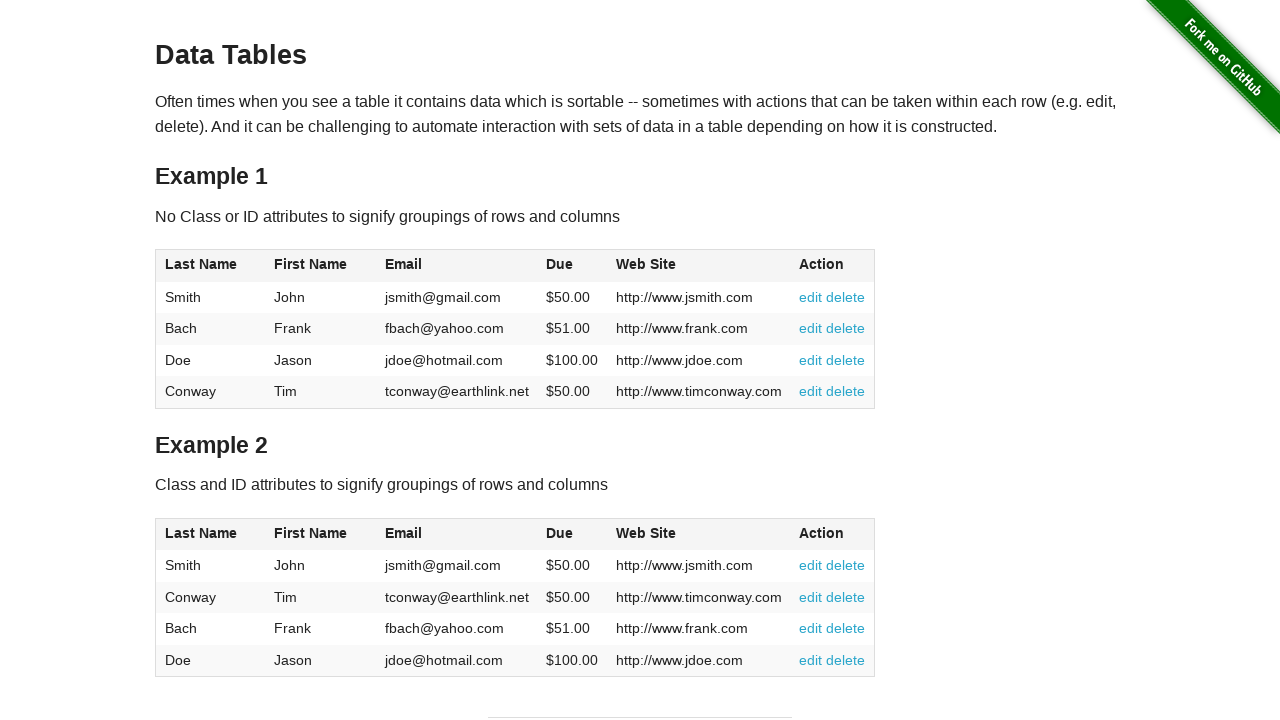